Tests double-click functionality by double-clicking on a paragraph element within an iframe and verifying the text changes

Starting URL: https://www.w3schools.com/jsref/tryit.asp?filename=tryjsref_ondblclick

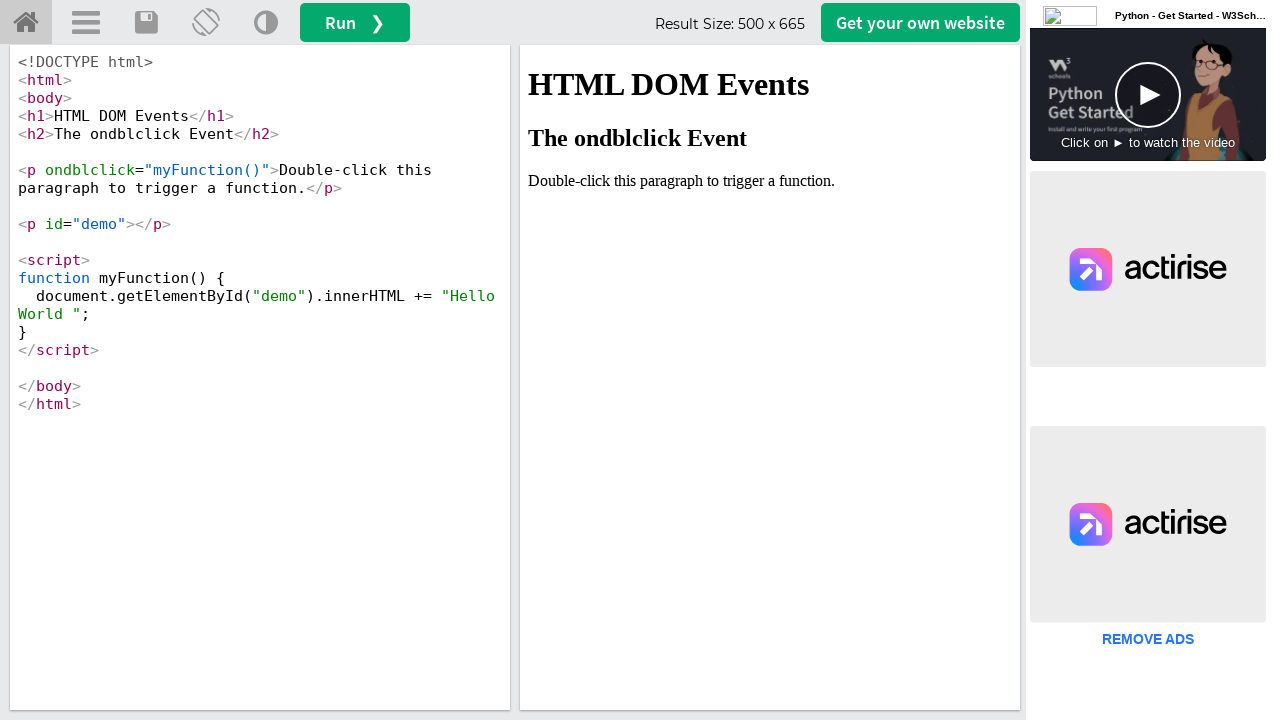

Located iframe with ID 'iframeResult'
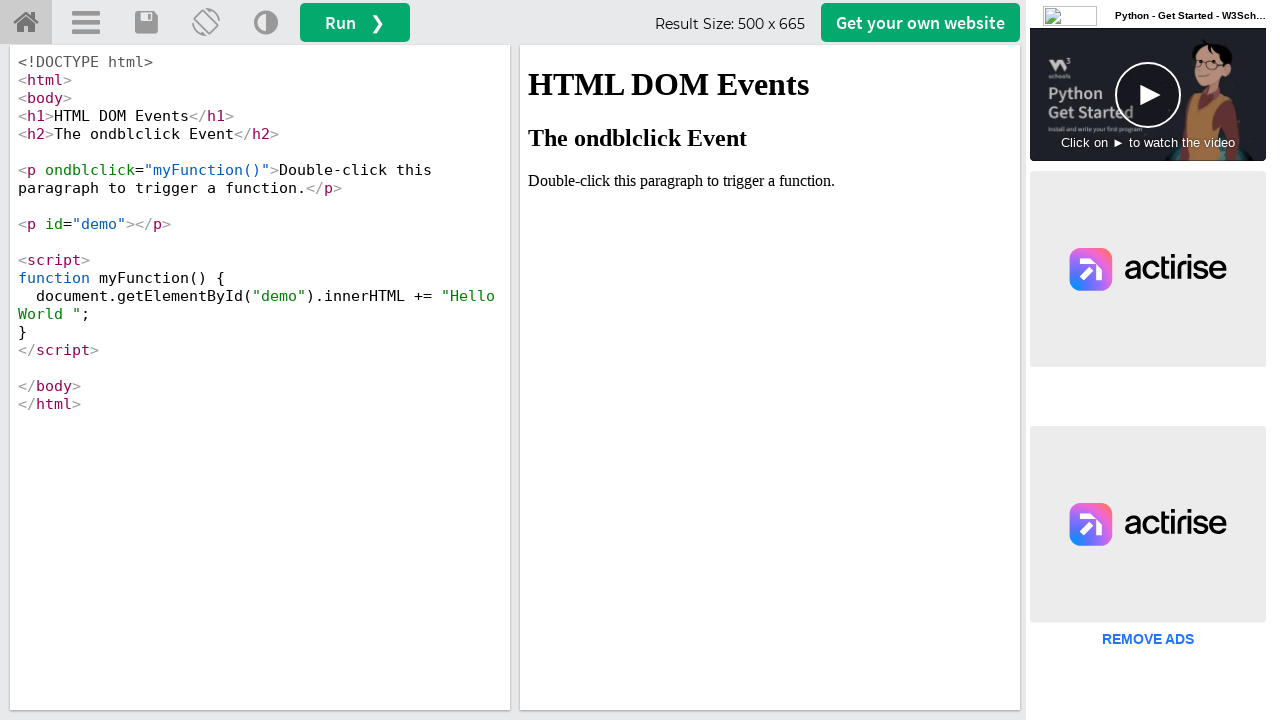

Located paragraph element with text 'Double-click this paragraph to trigger a function.'
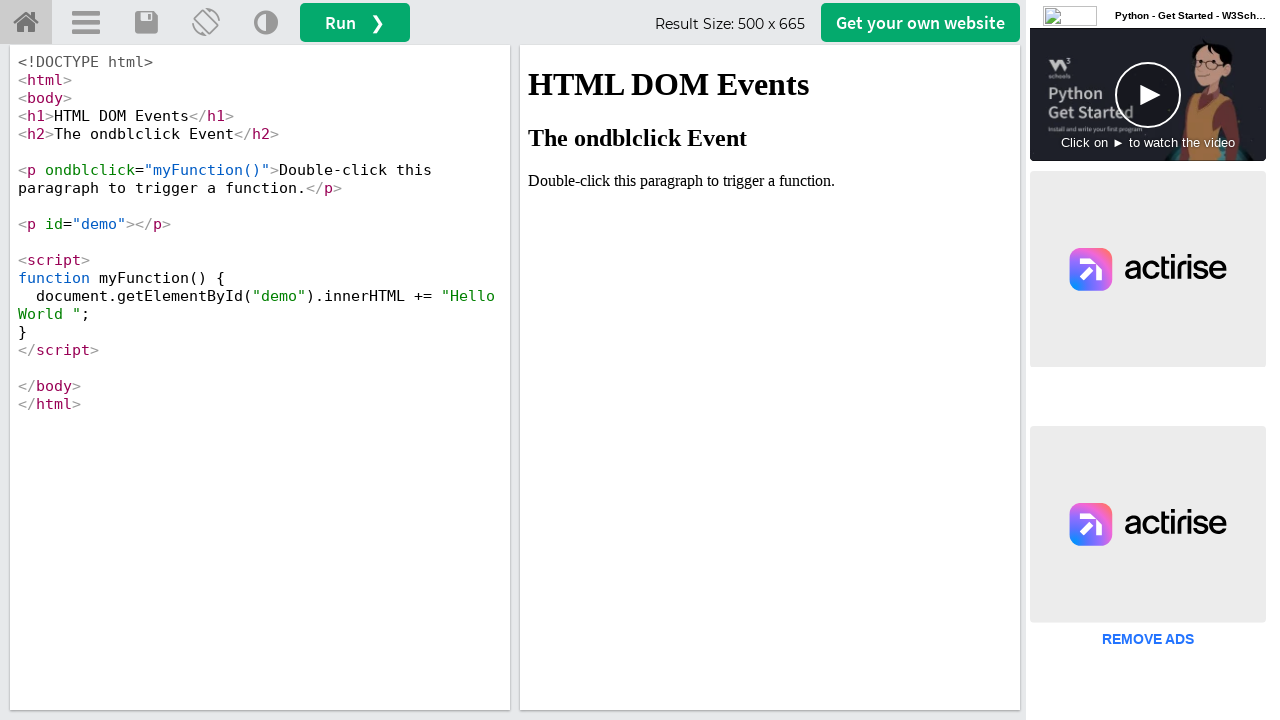

Double-clicked on the paragraph element at (770, 181) on #iframeResult >> internal:control=enter-frame >> xpath=//p[.='Double-click this 
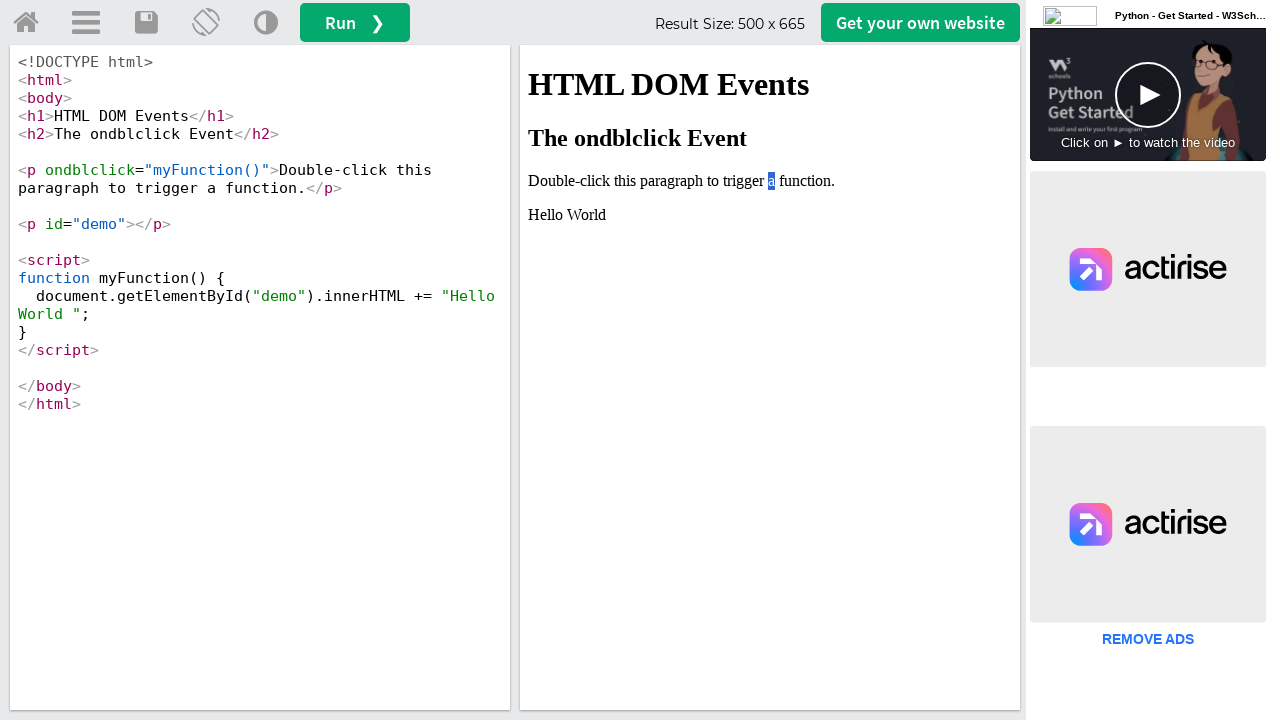

Located demo element with ID 'demo'
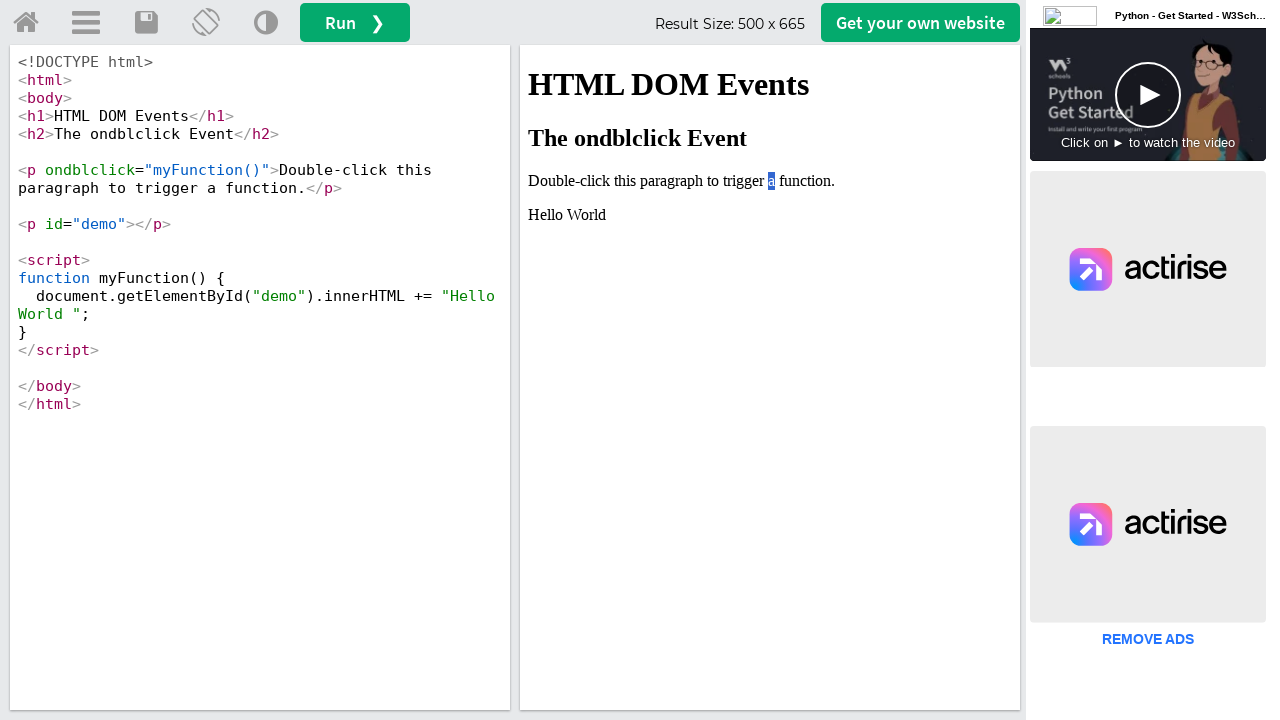

Verified that demo text changed to 'Hello World'
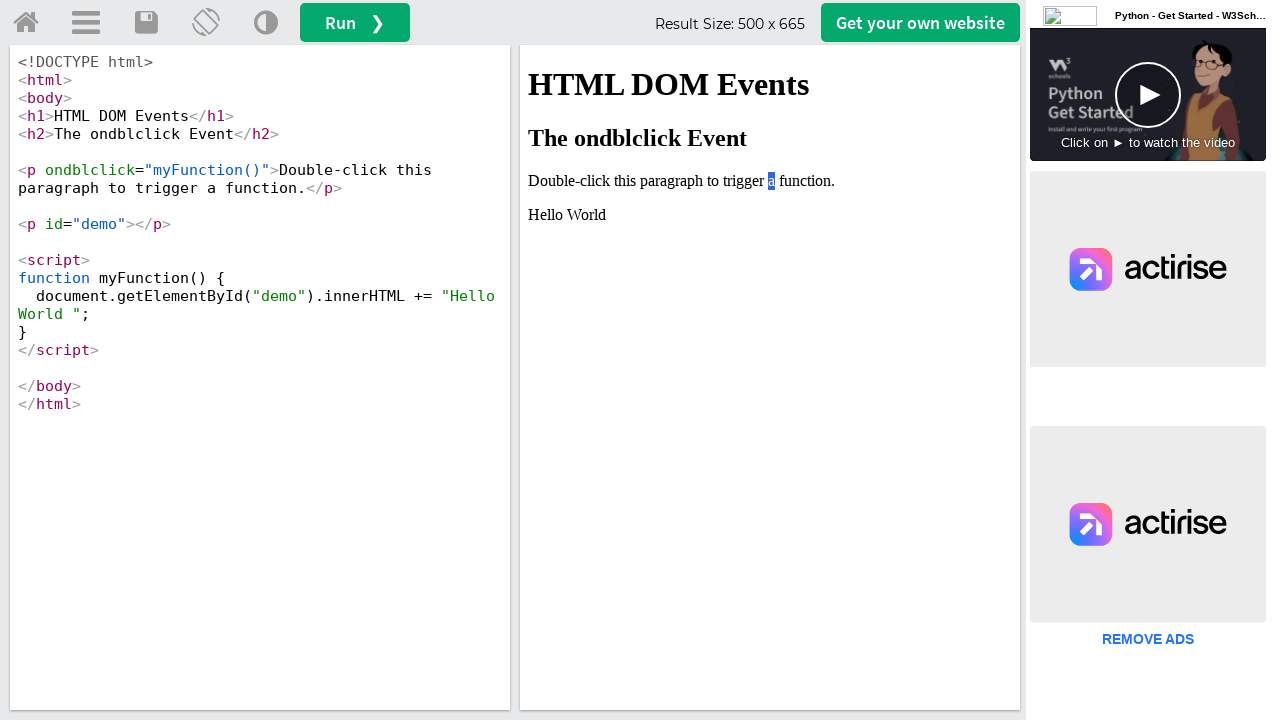

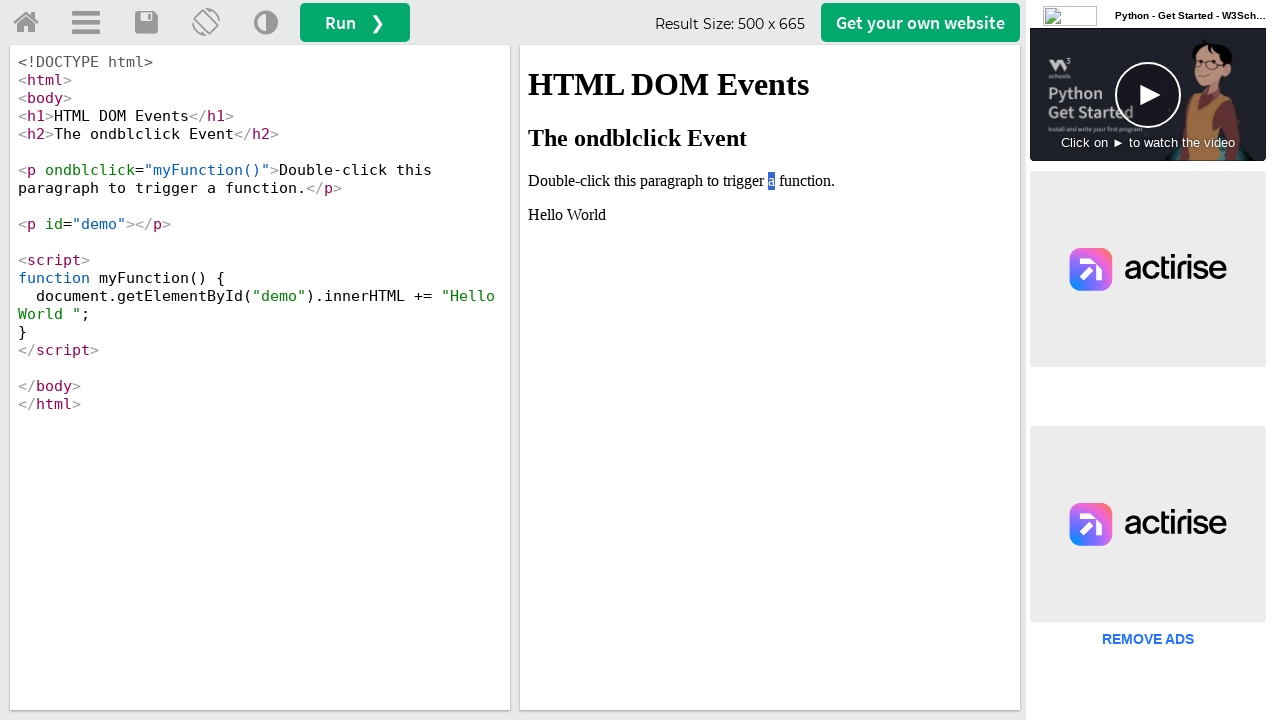